Tests JavaScript prompt dialog by clicking a button that triggers a prompt, entering a name, accepting it, and verifying the result message contains the entered name.

Starting URL: https://the-internet.herokuapp.com/javascript_alerts

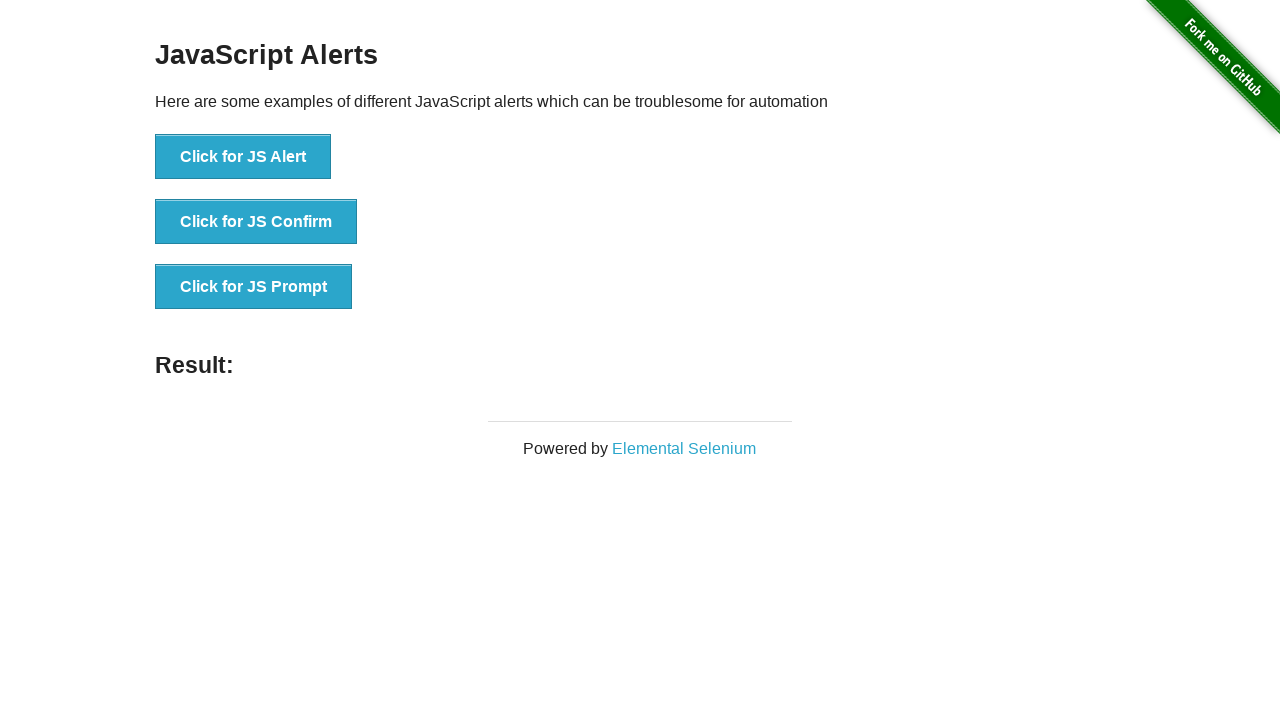

Set up dialog handler to accept prompt with 'Marco Rodriguez'
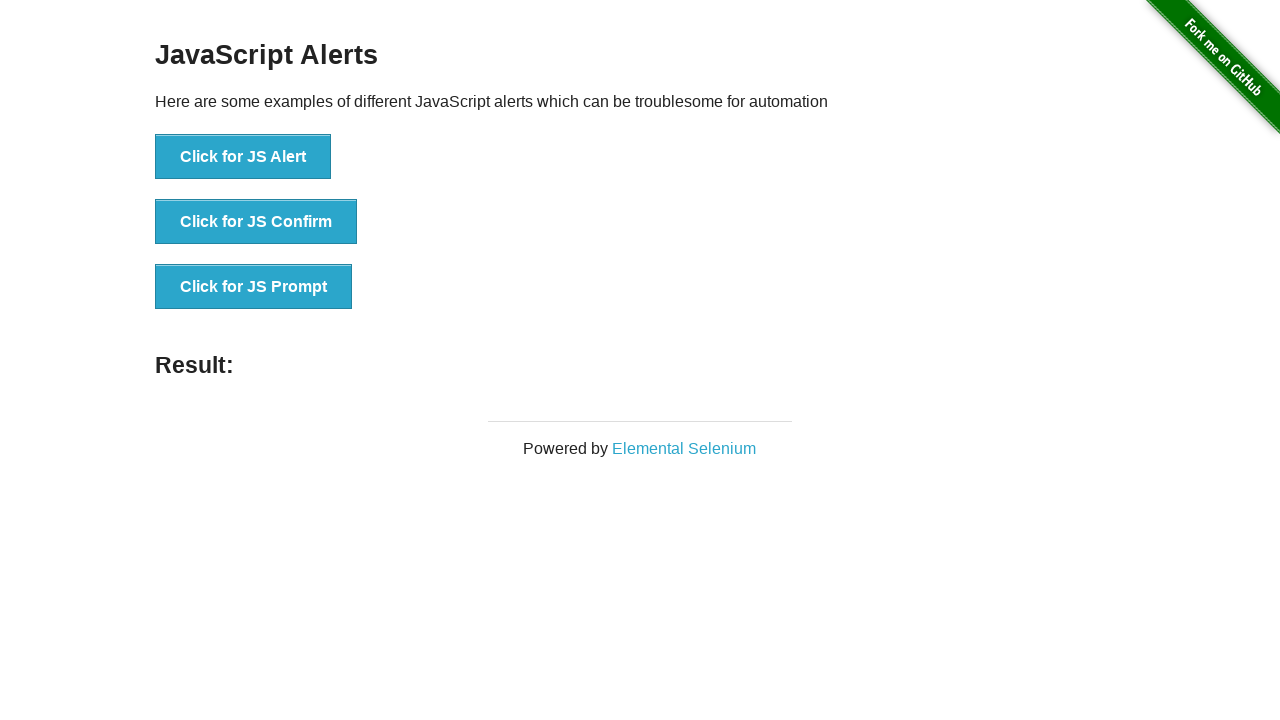

Clicked 'Click for JS Prompt' button to trigger JavaScript prompt dialog at (254, 287) on xpath=//*[text()='Click for JS Prompt']
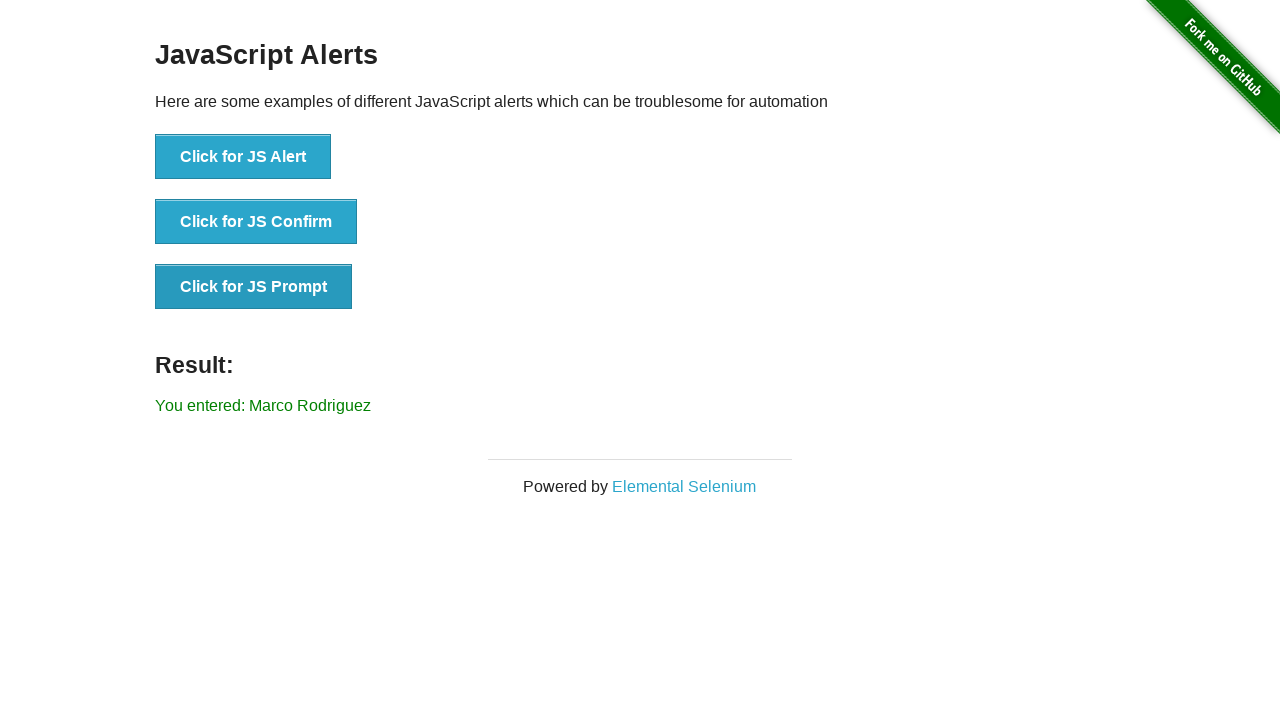

Result message element loaded
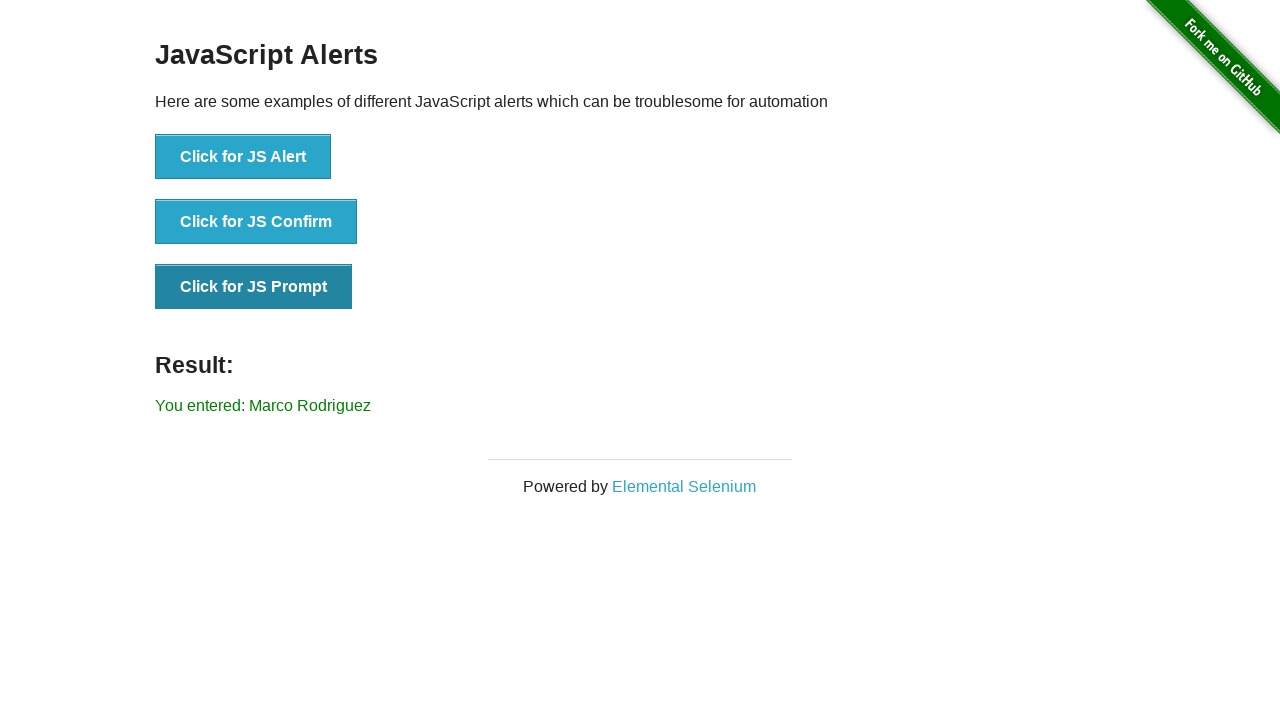

Retrieved result message text content
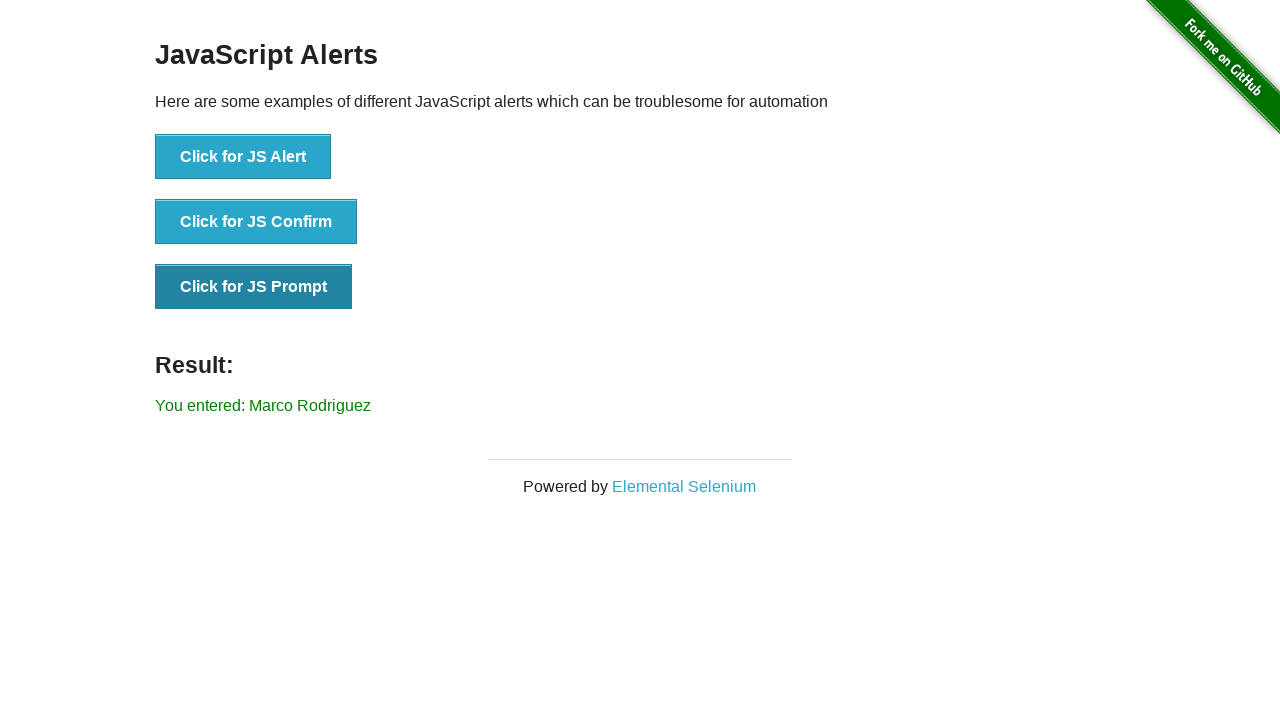

Verified result message contains 'Marco Rodriguez'
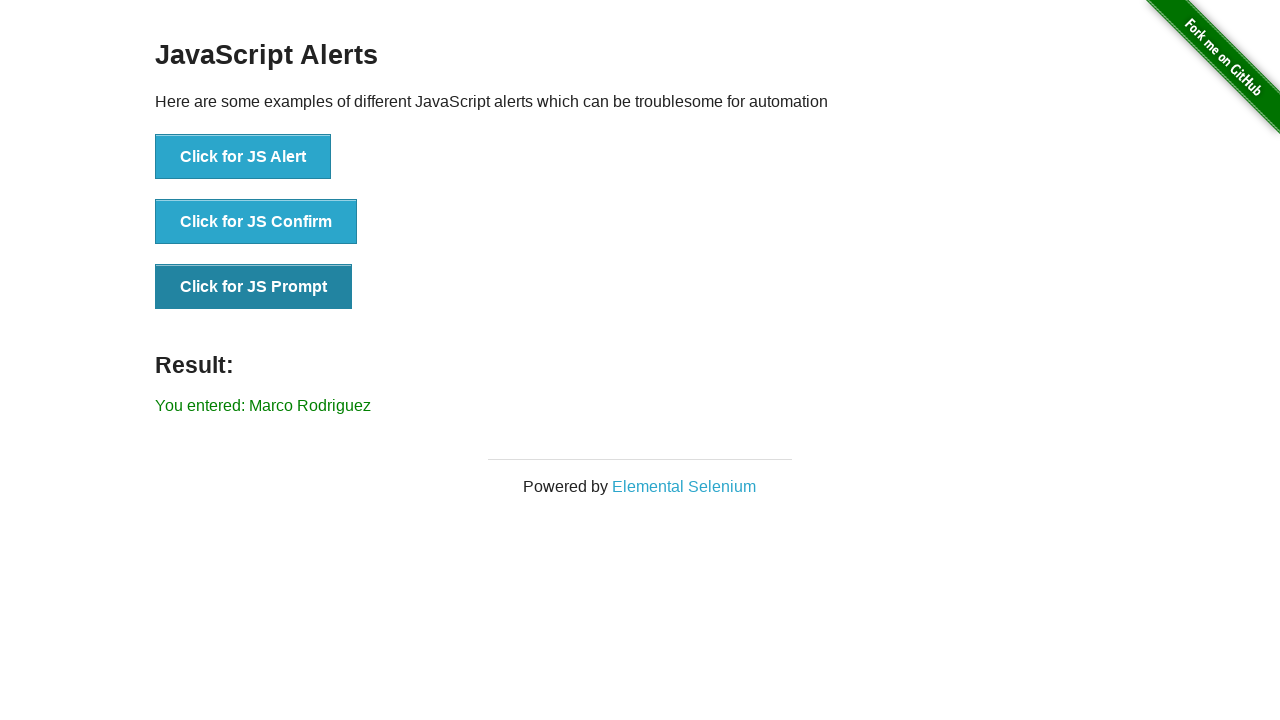

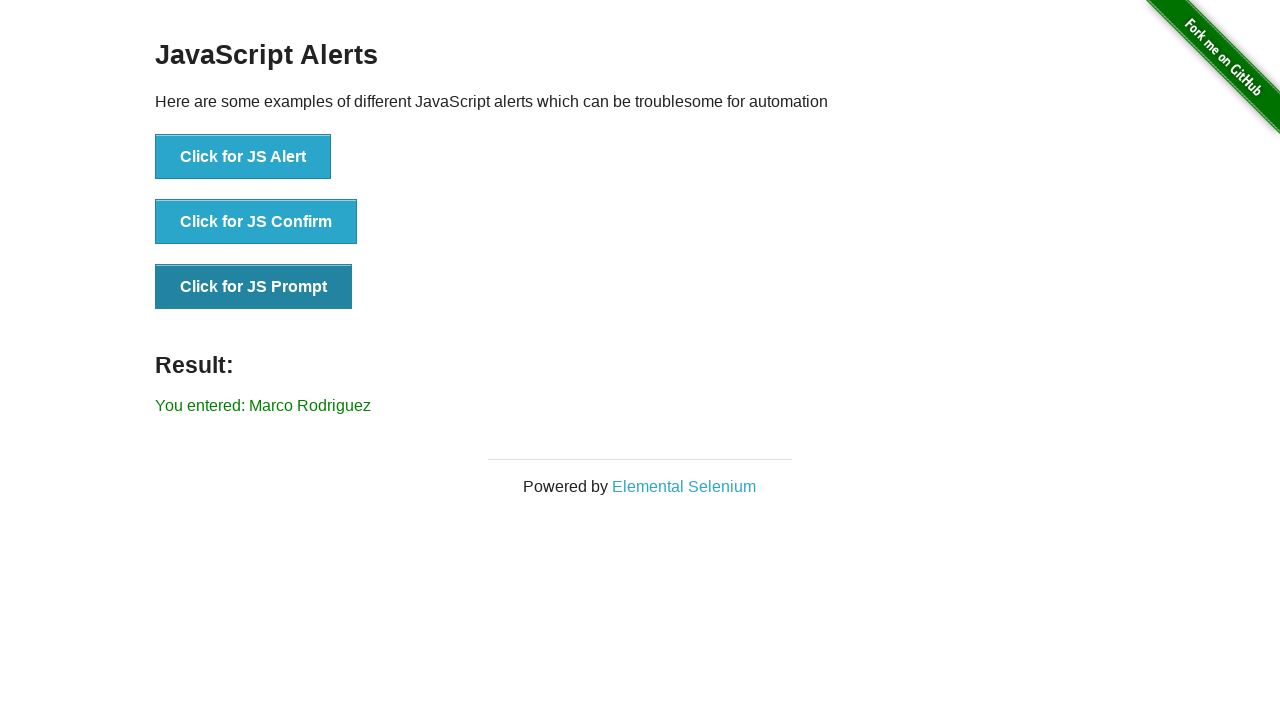